Tests jQuery UI colorpicker demo by clicking the Colorpicker link and performing a right-click action on the color swatch element

Starting URL: https://jqueryui.com/slider/#colourpicker

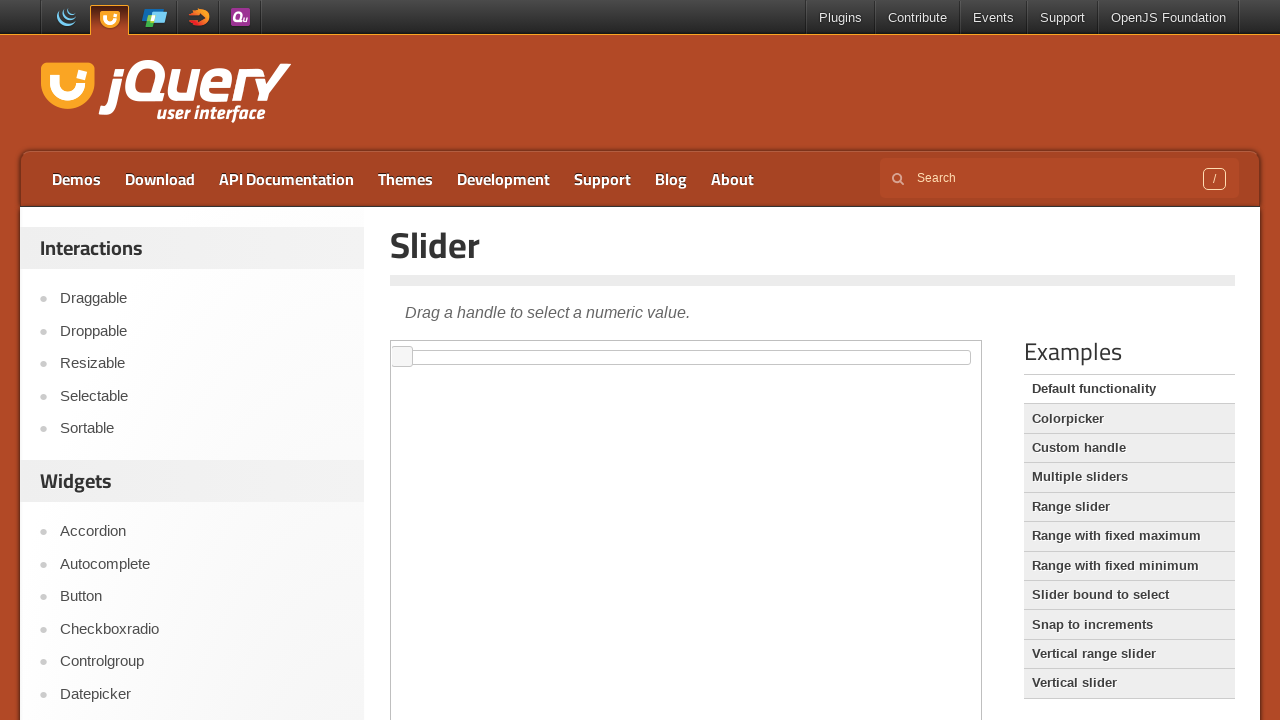

Clicked on the Colorpicker link at (1129, 419) on xpath=//a[text()='Colorpicker']
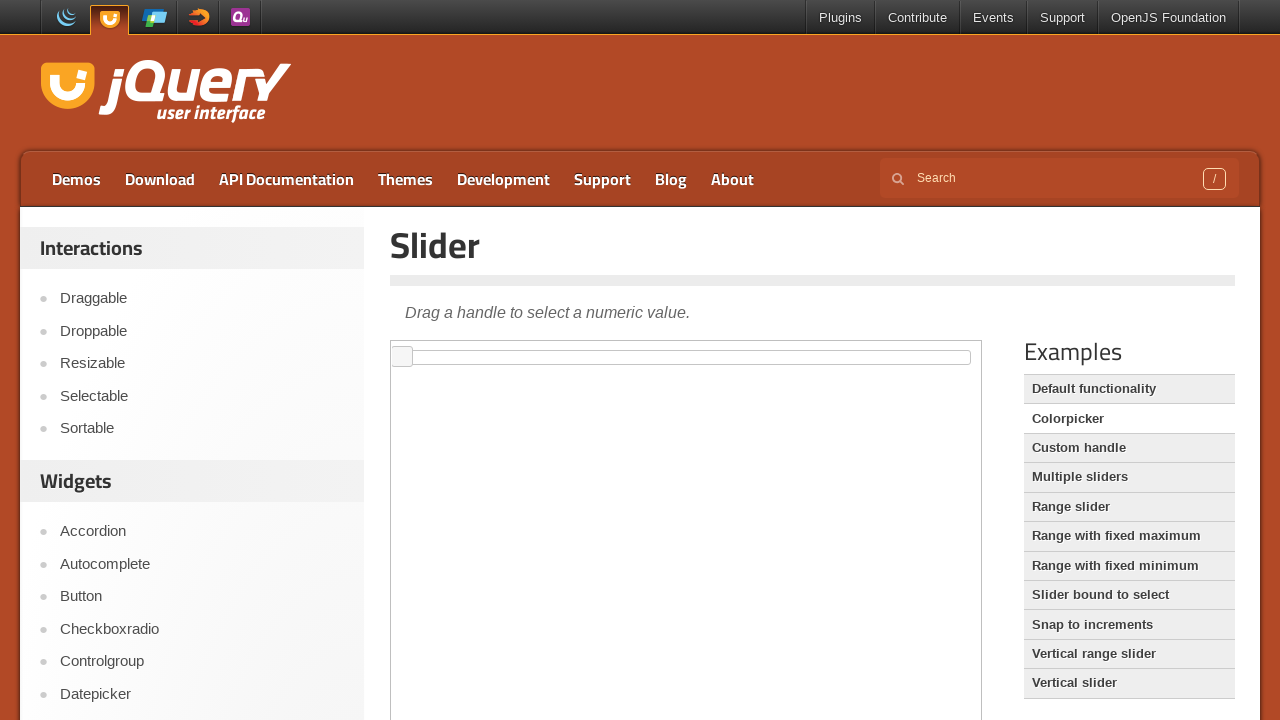

Iframe loaded successfully
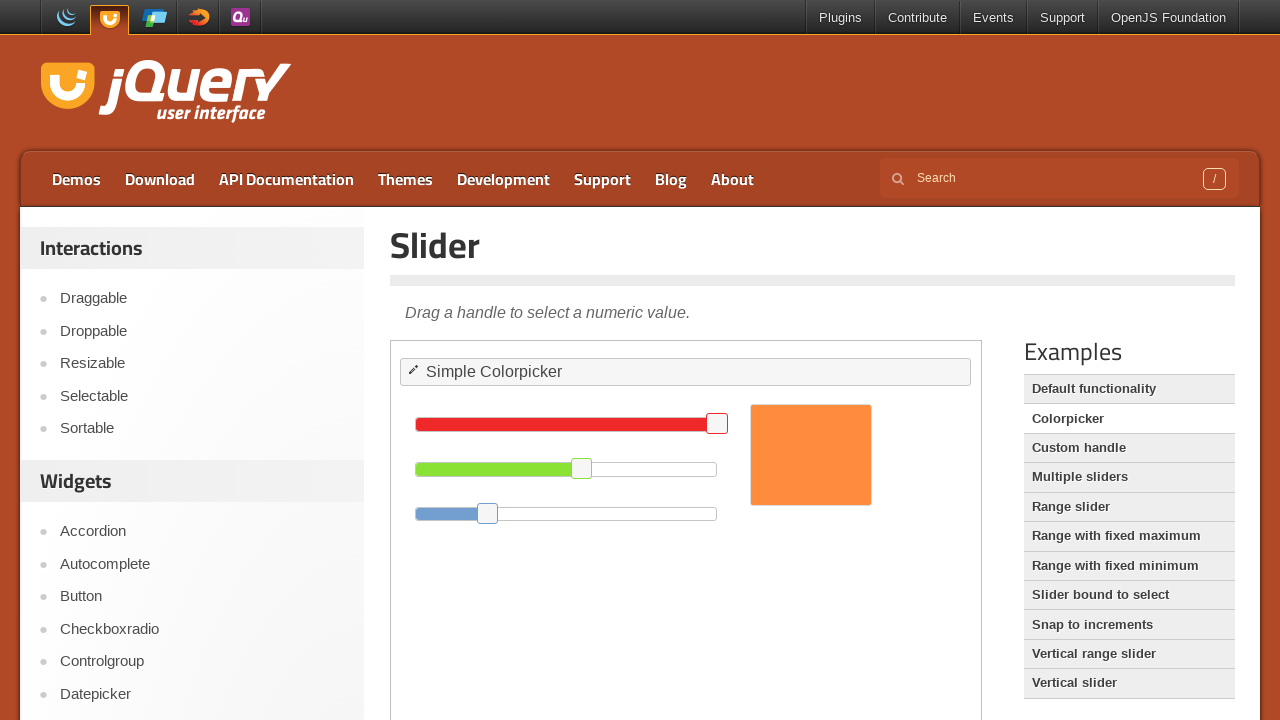

Switched to iframe context
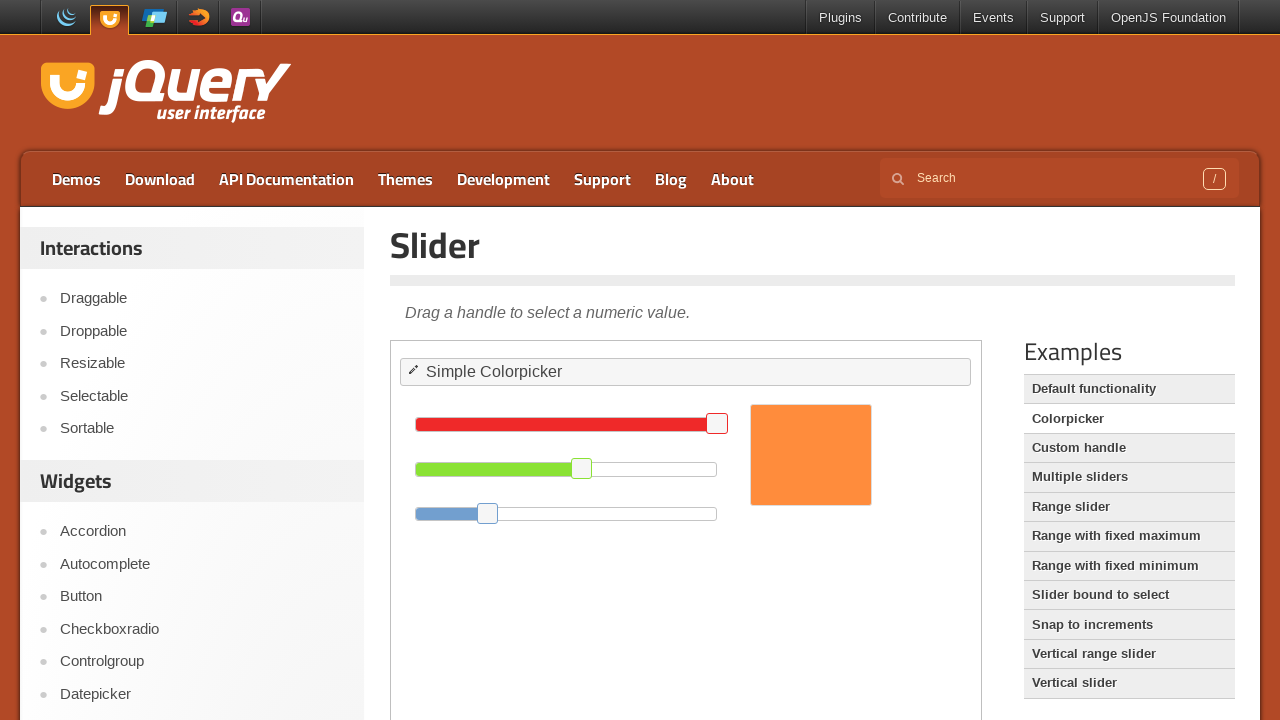

Right-clicked on the color swatch element at (811, 455) on xpath=//div[@id='content']/iframe >> internal:control=enter-frame >> div#swatch
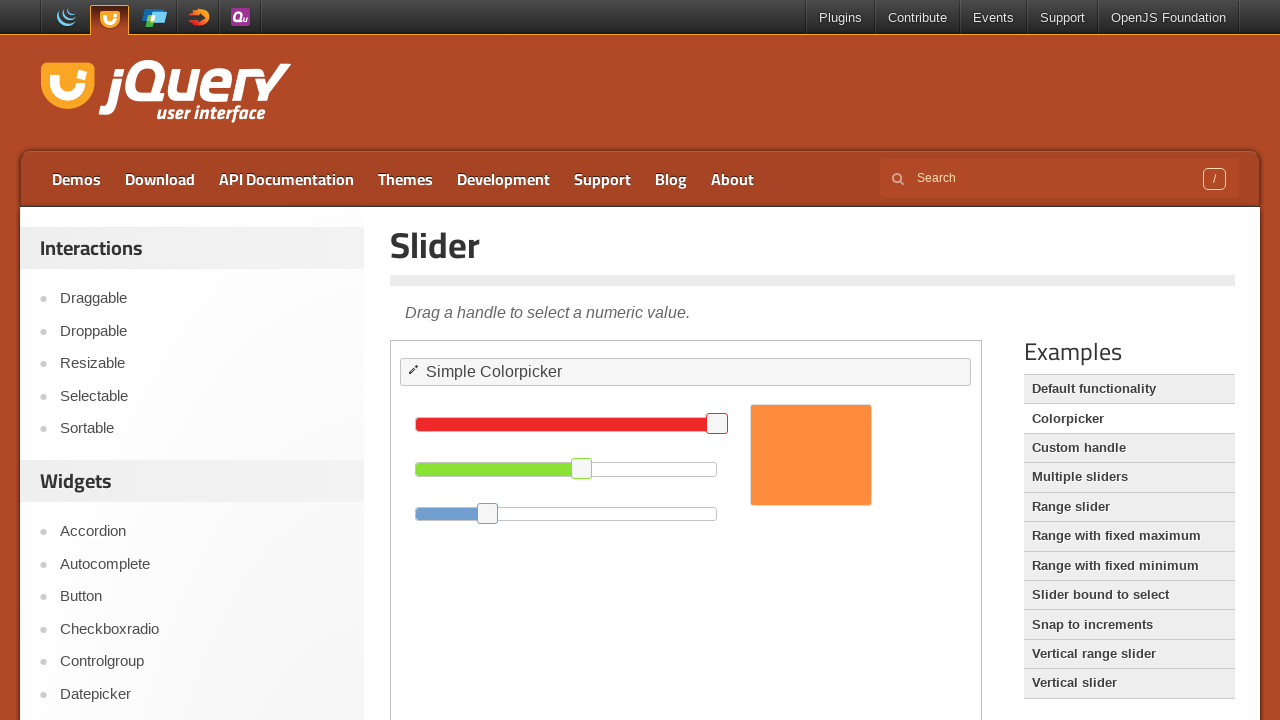

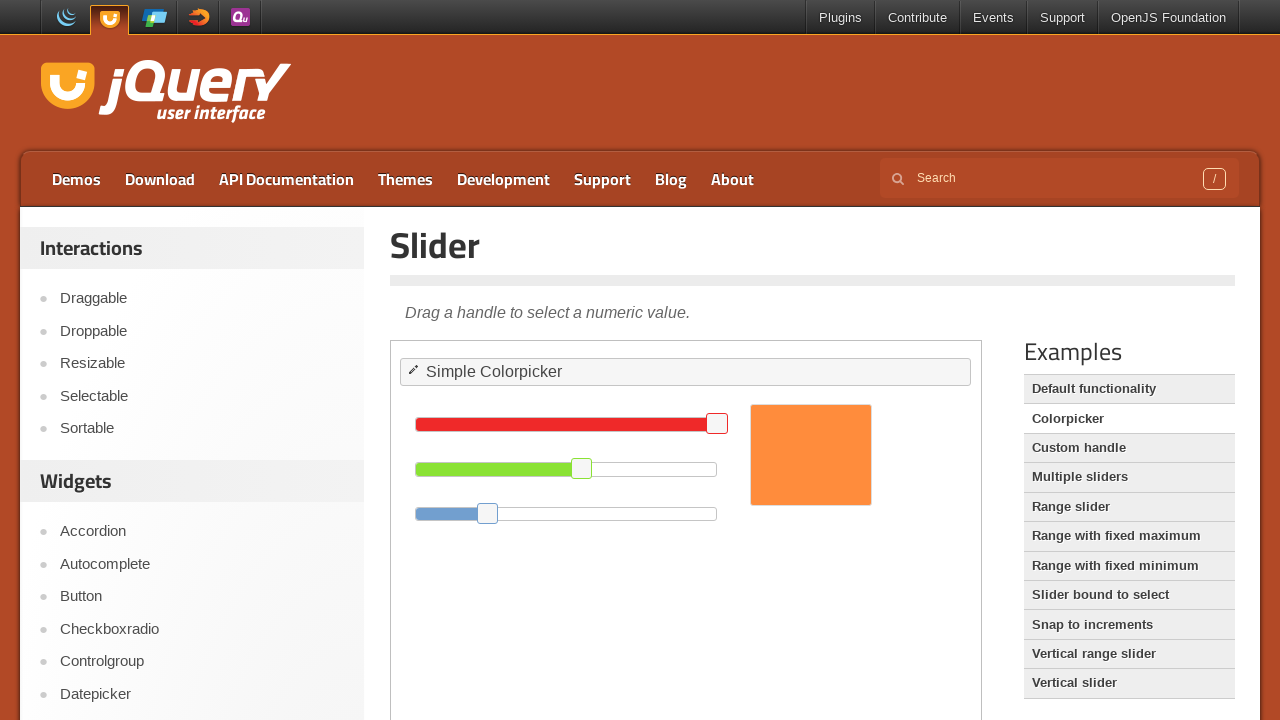